Tests checkbox interaction on Rediff mail login page by checking if "remember me" checkbox is selected and toggling it if needed

Starting URL: https://mail.rediff.com/cgi-bin/login.cgi

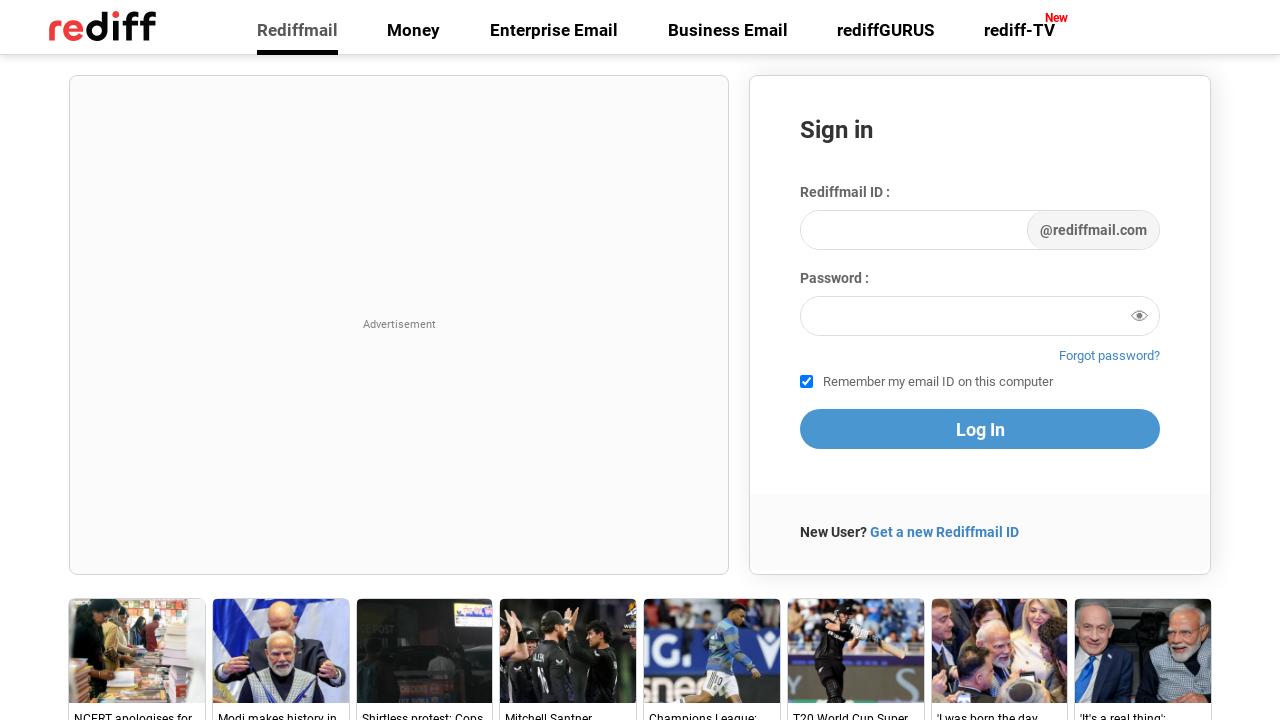

Located 'remember me' checkbox on Rediff mail login page
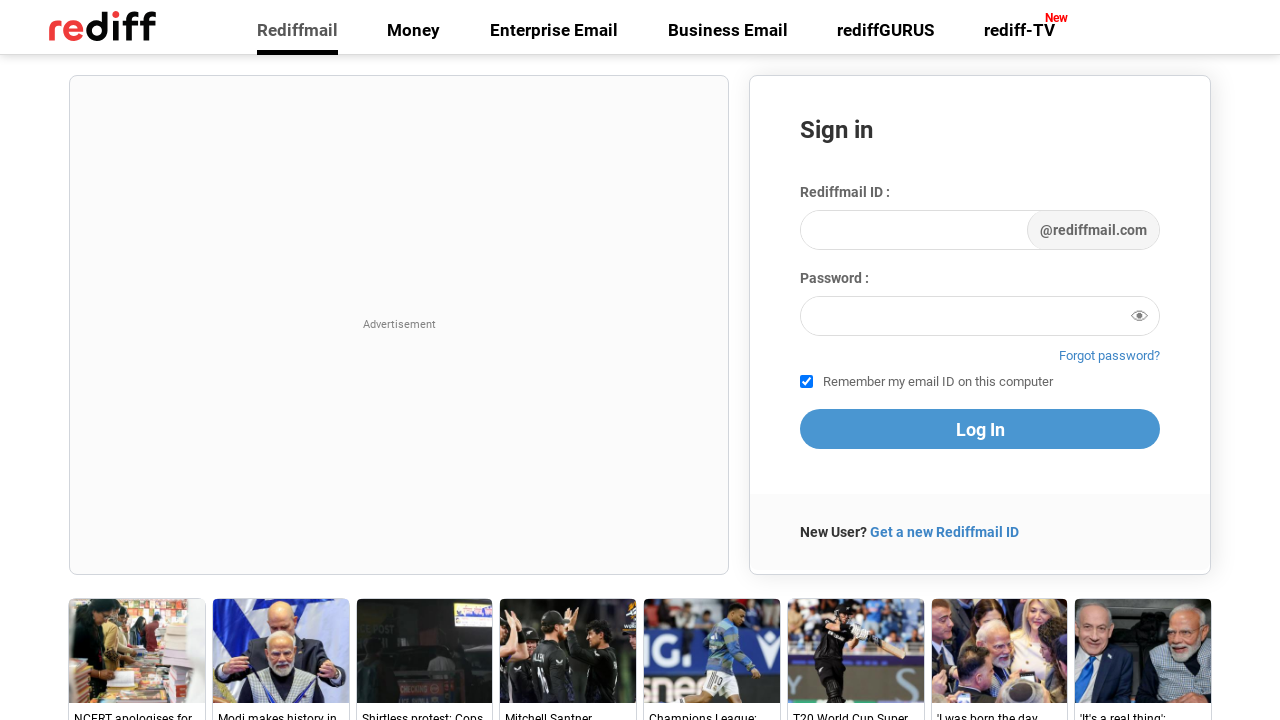

'Remember me' checkbox is currently checked
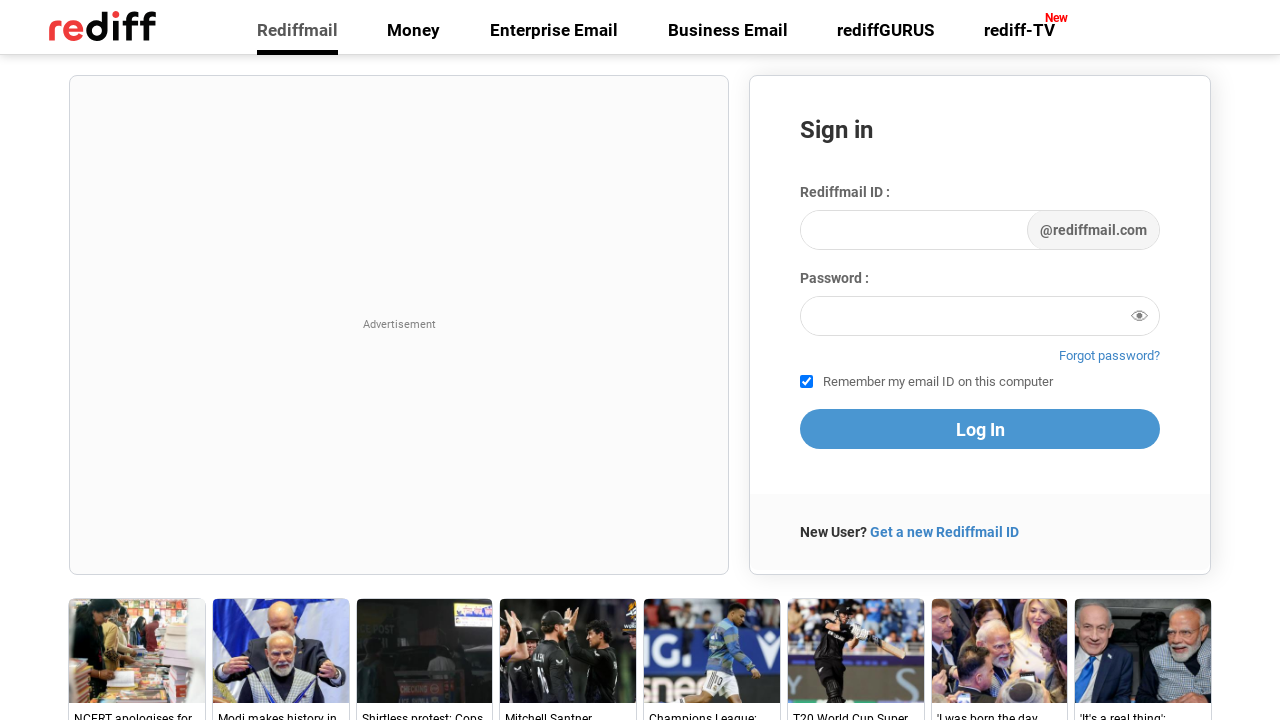

Clicked 'remember me' checkbox to uncheck it at (806, 382) on #remember
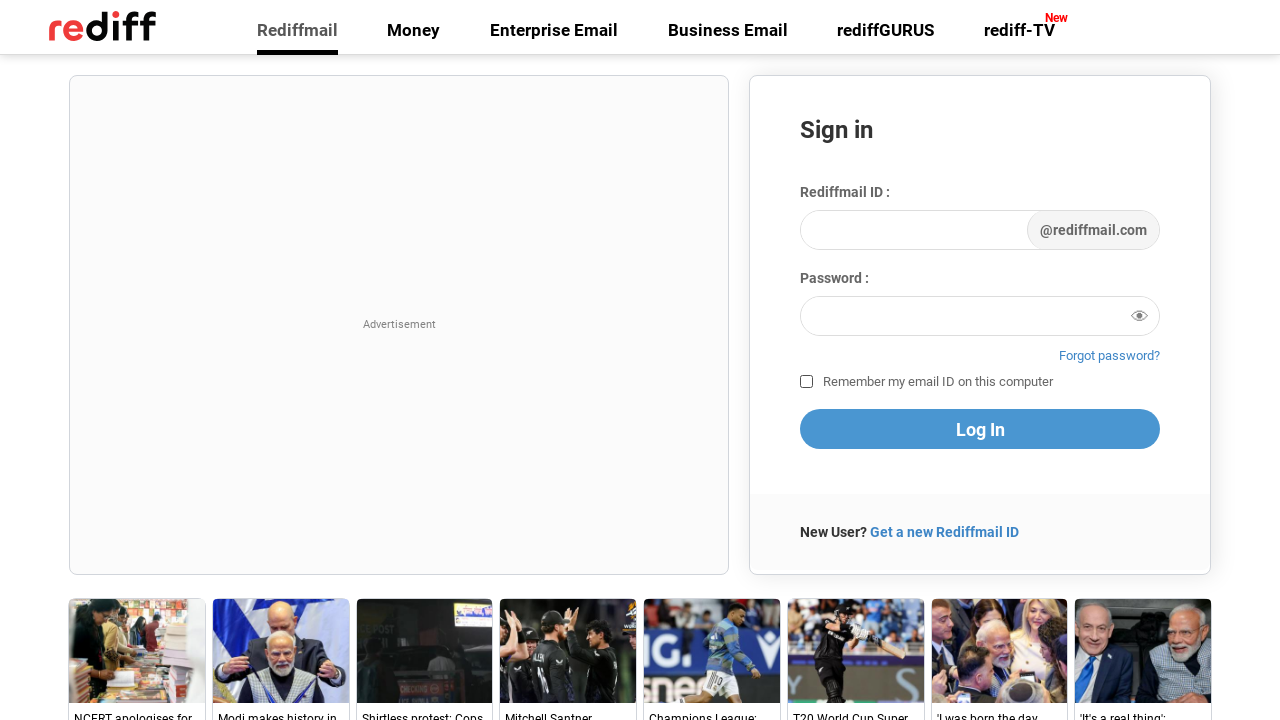

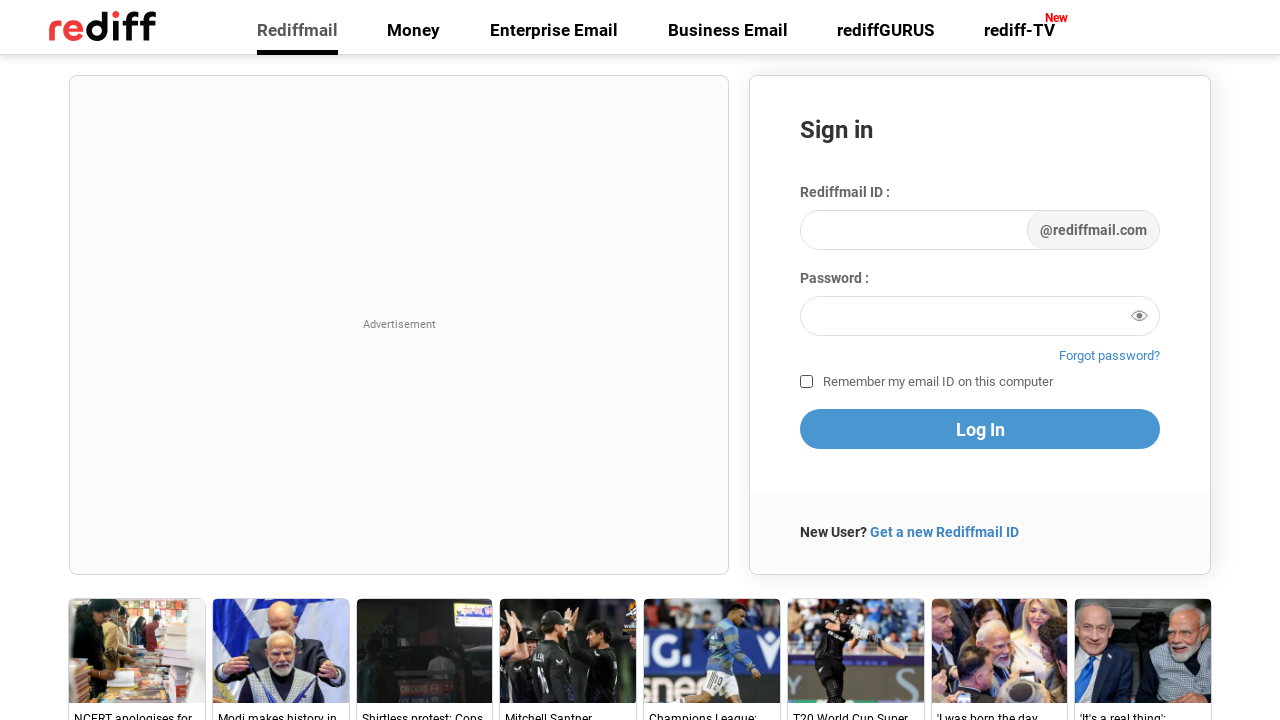